Tests navigation to the all flows page and verifies that news links are present

Starting URL: https://www.habr.com

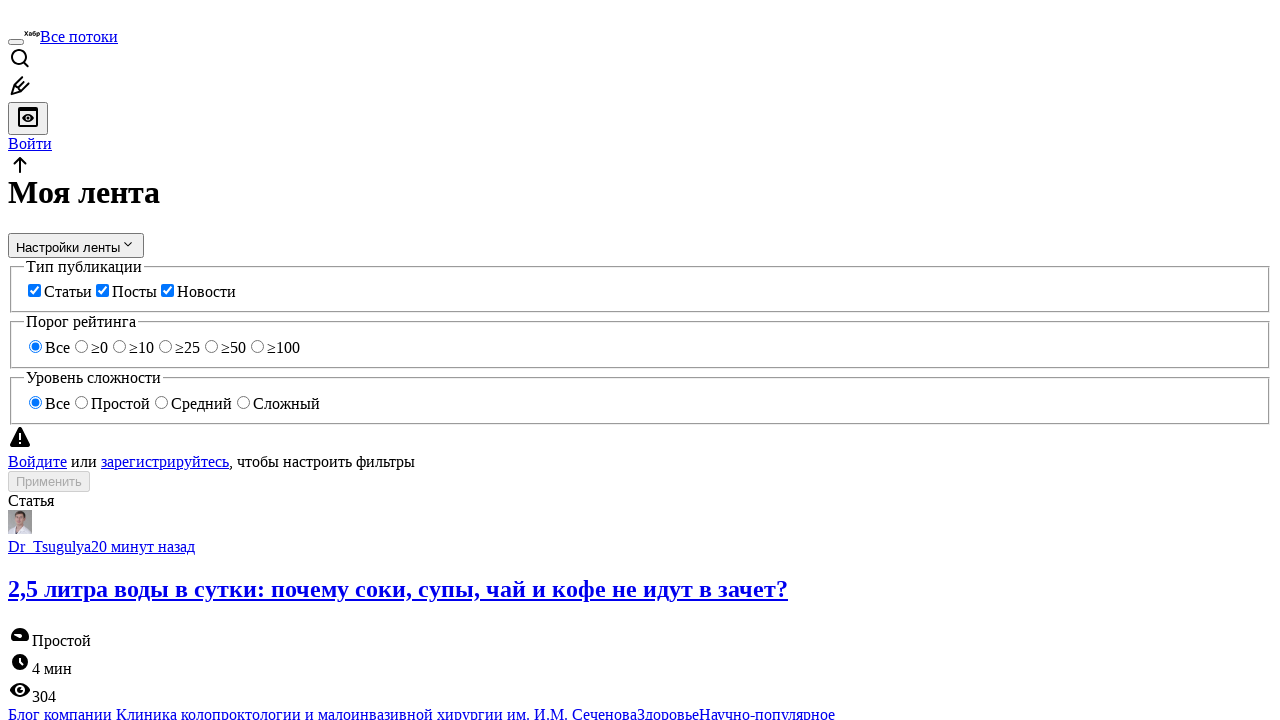

Clicked on 'All flows' link at (79, 36) on a:has-text('Все потоки')
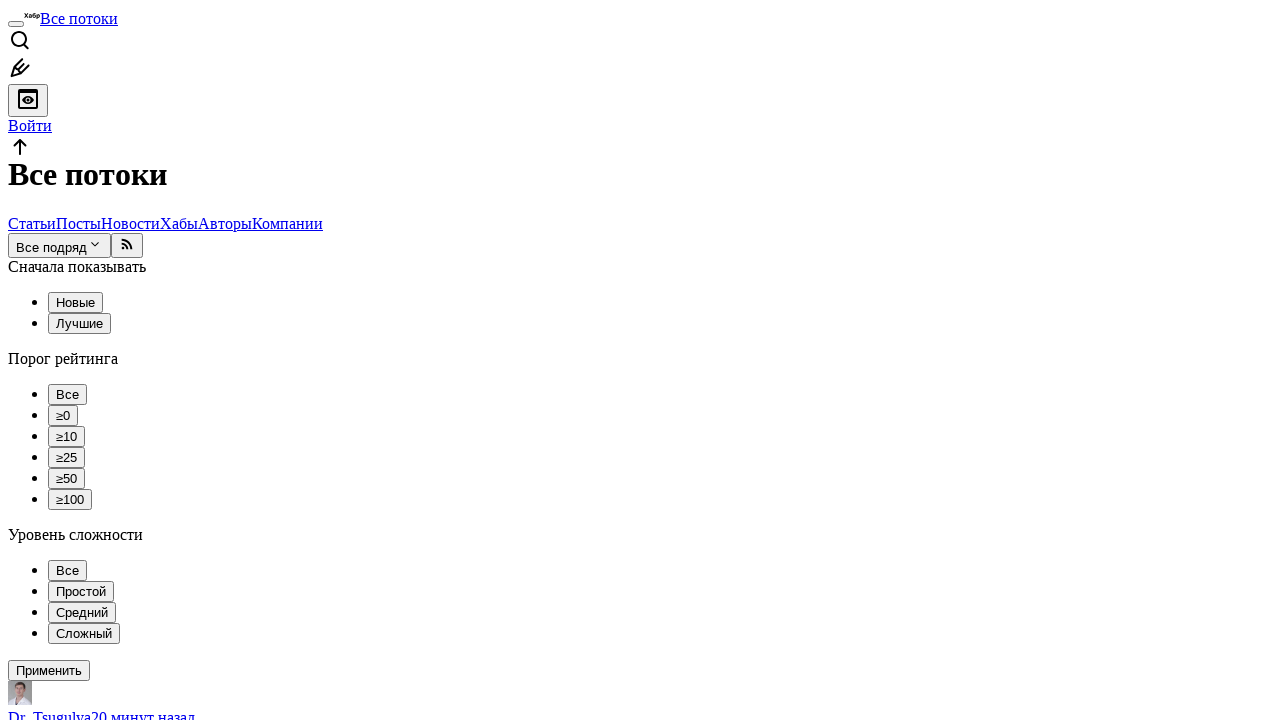

Verified news links are present on all flows page
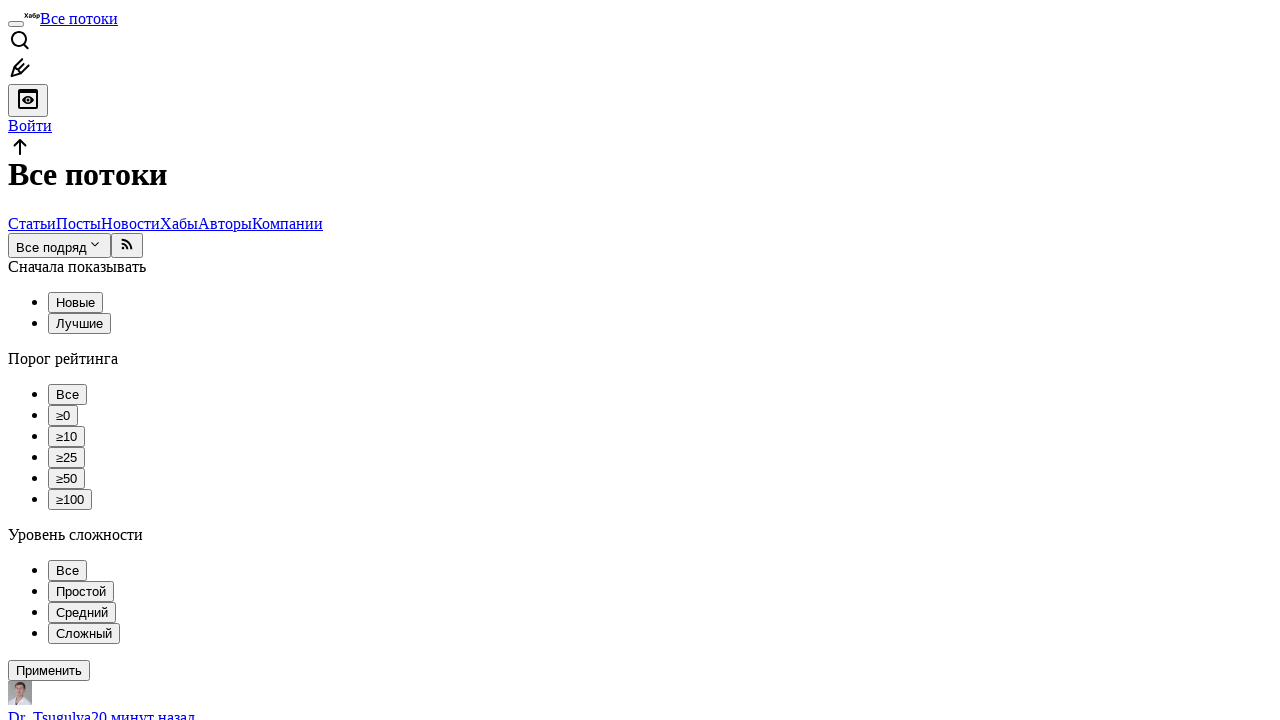

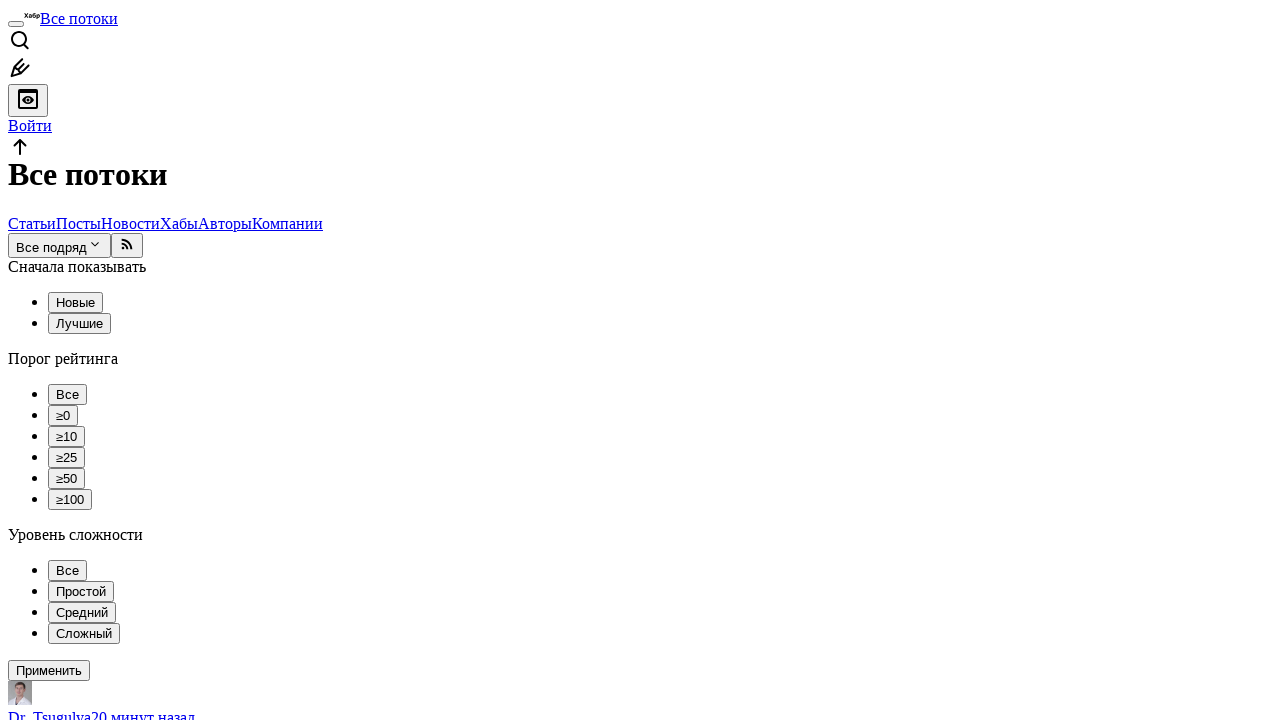